Navigates to the OrangeHRM demo website and verifies the page loads successfully by checking the page title.

Starting URL: https://opensource-demo.orangehrmlive.com/

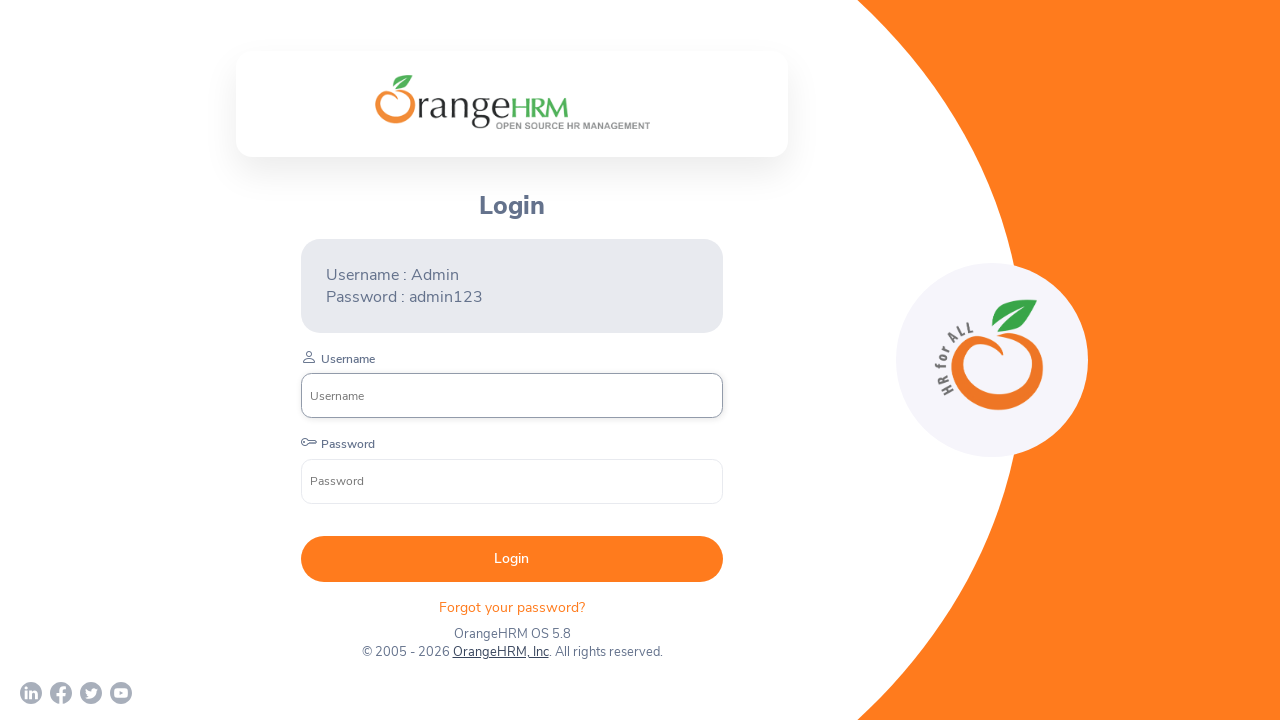

Waited for page to reach domcontentloaded state
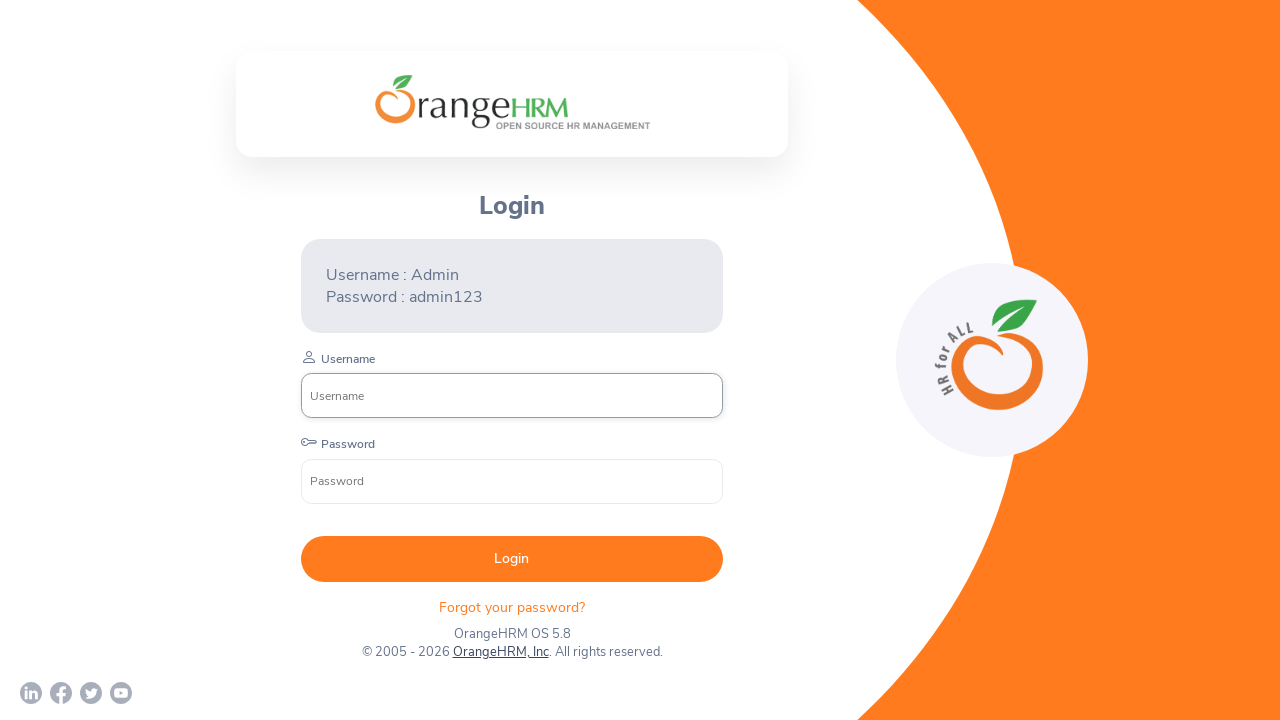

Retrieved page title: OrangeHRM
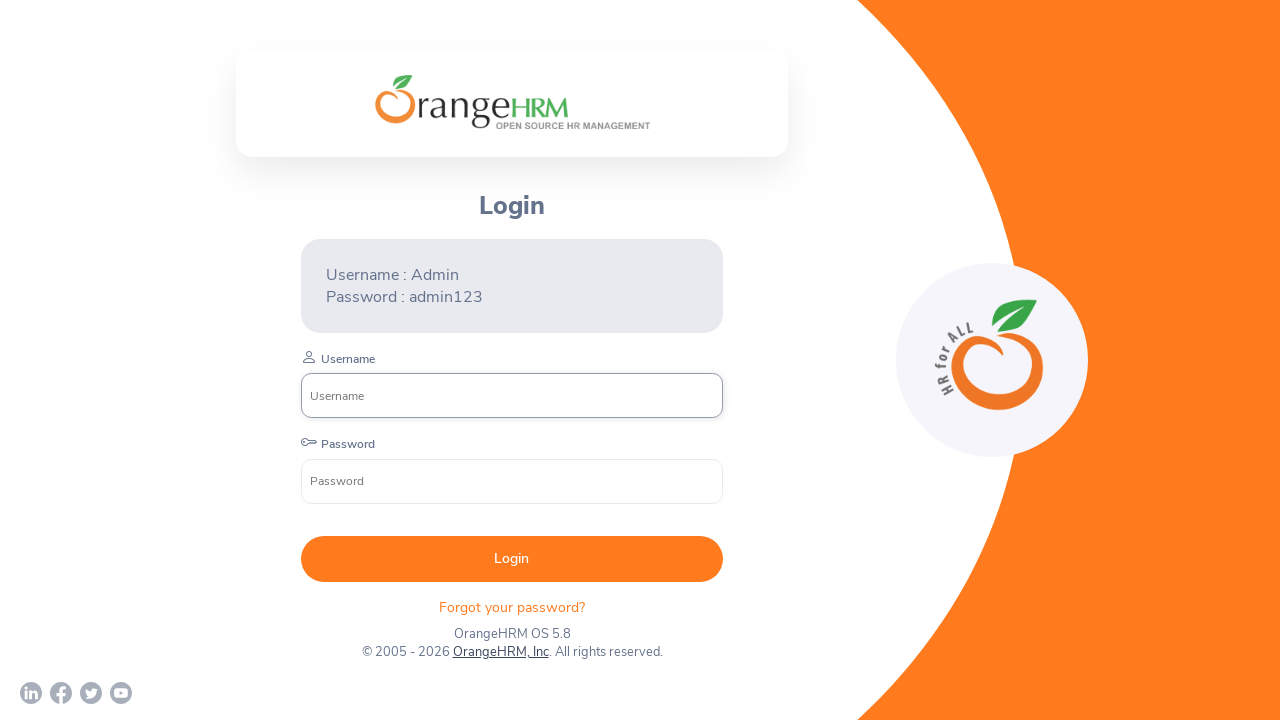

Printed page title to console: OrangeHRM
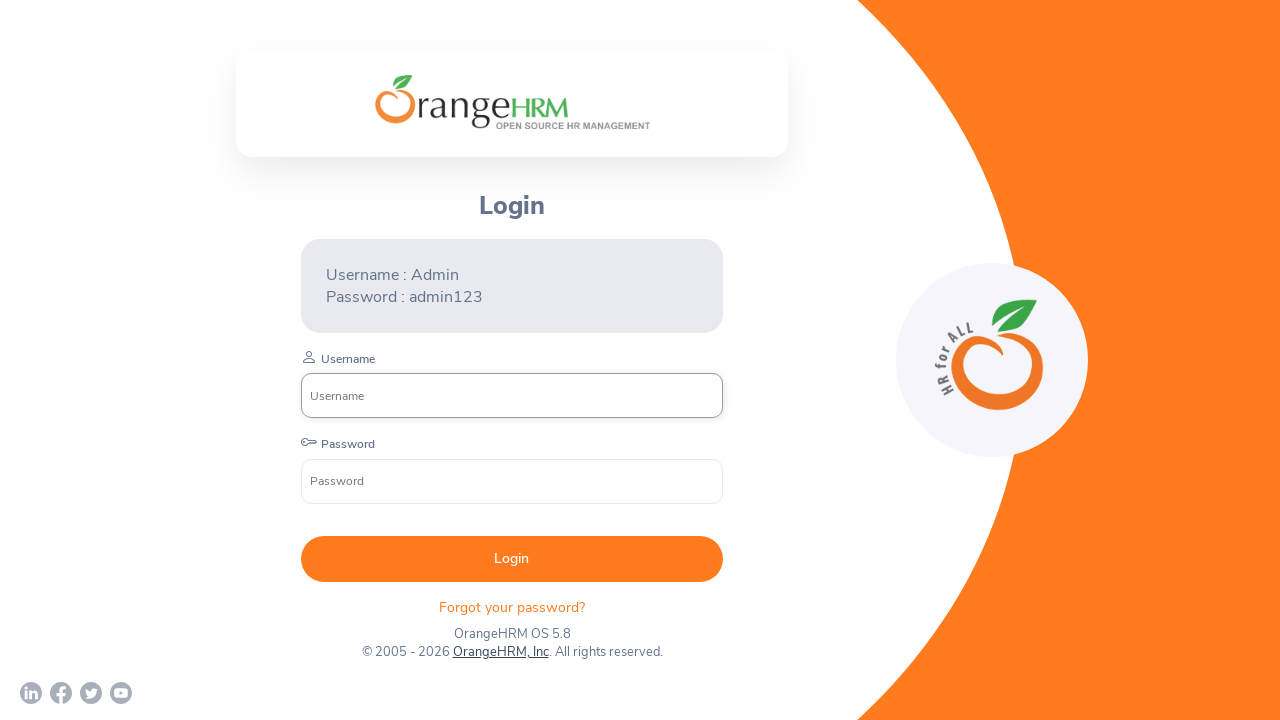

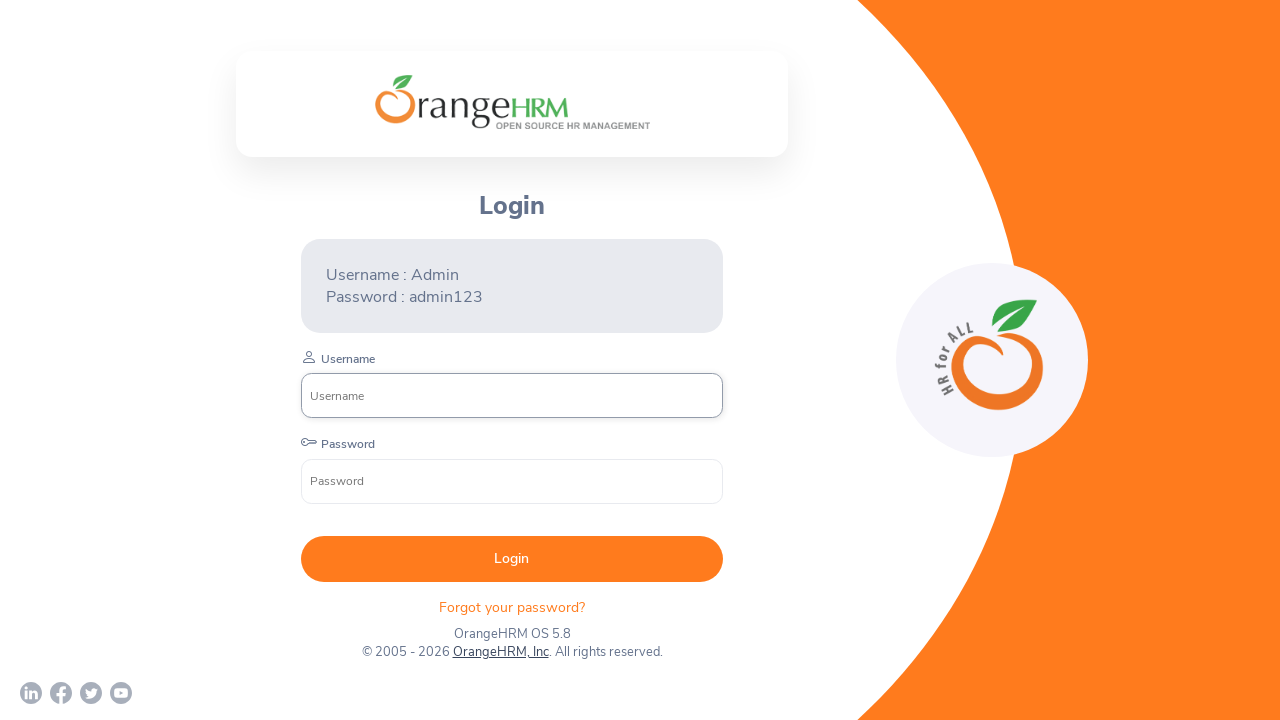